Tests interaction with a checkbox and dropdown on a practice automation page by clicking a checkbox option and then clicking on a dropdown element

Starting URL: https://rahulshettyacademy.com/AutomationPractice/

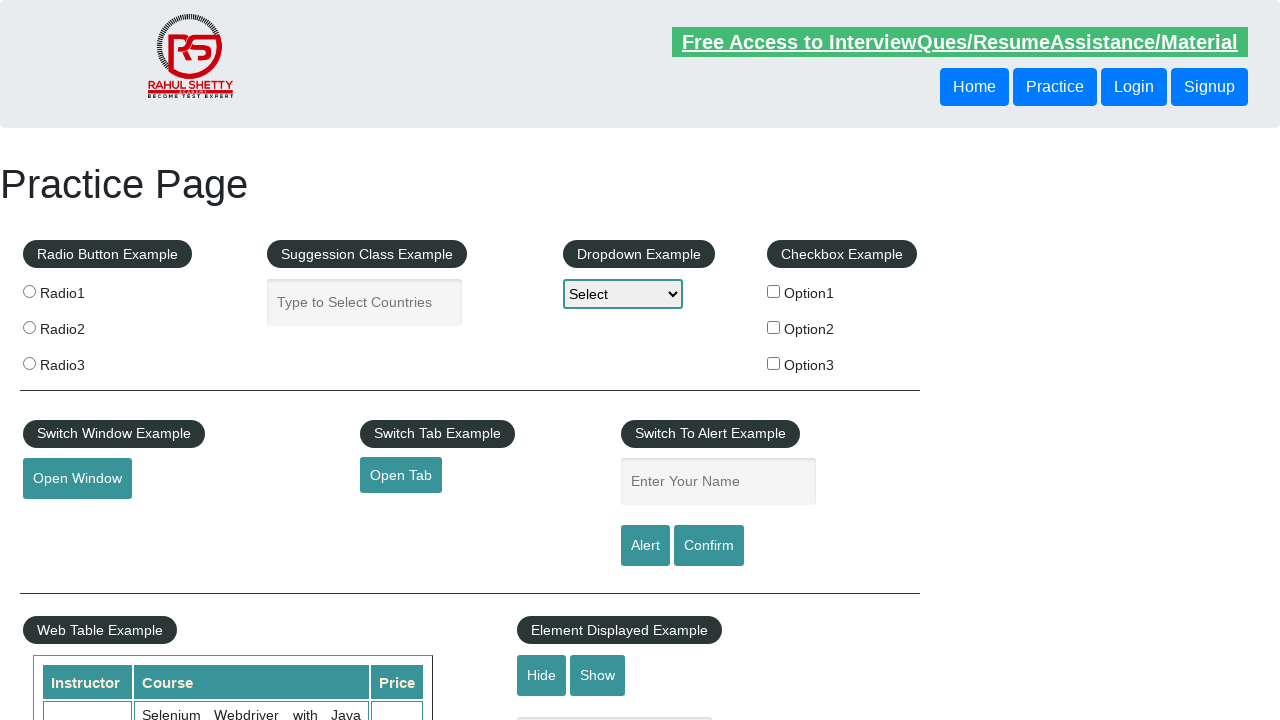

Clicked on Option1 checkbox at (842, 293) on xpath=//label[normalize-space()='Option1']
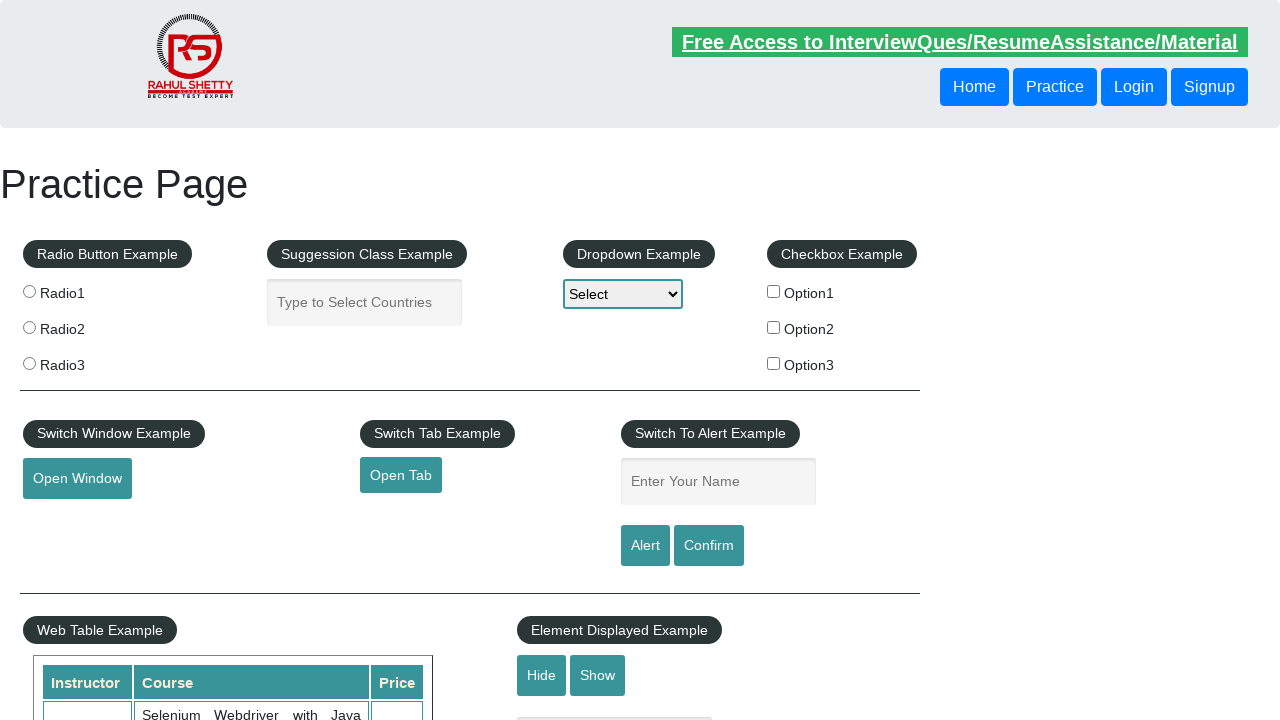

Clicked on dropdown element at (623, 294) on #dropdown-class-example
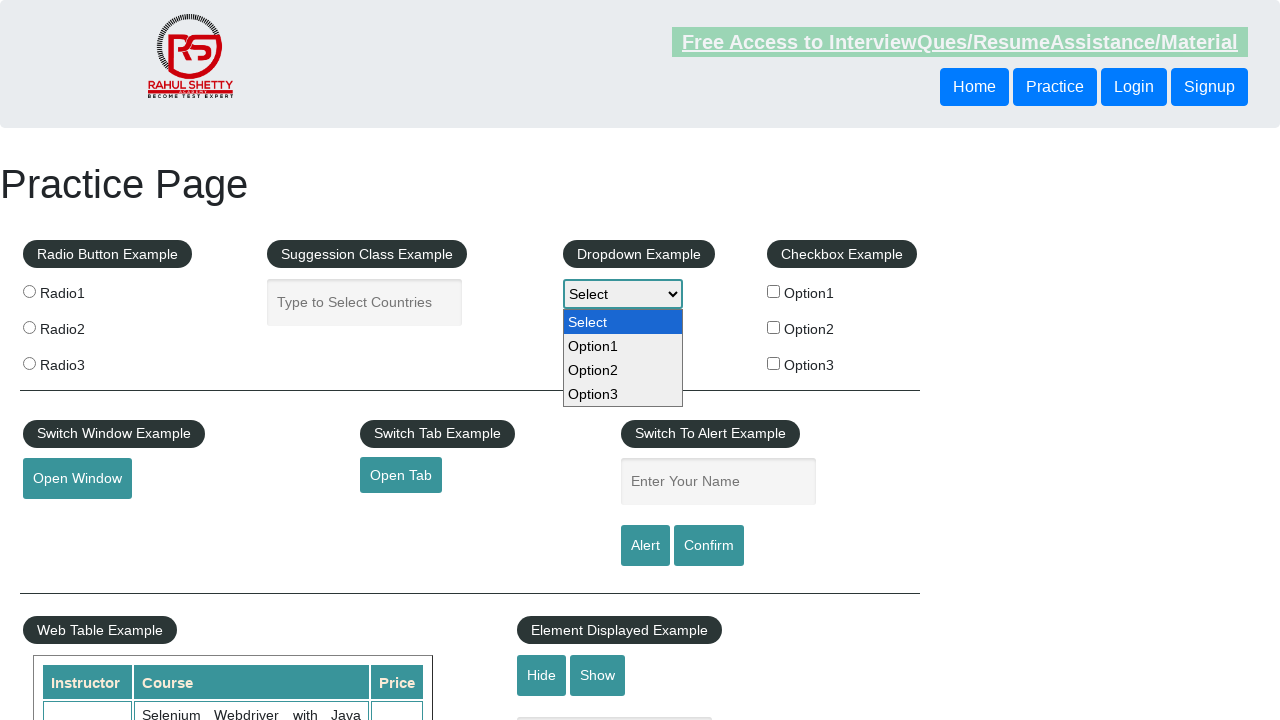

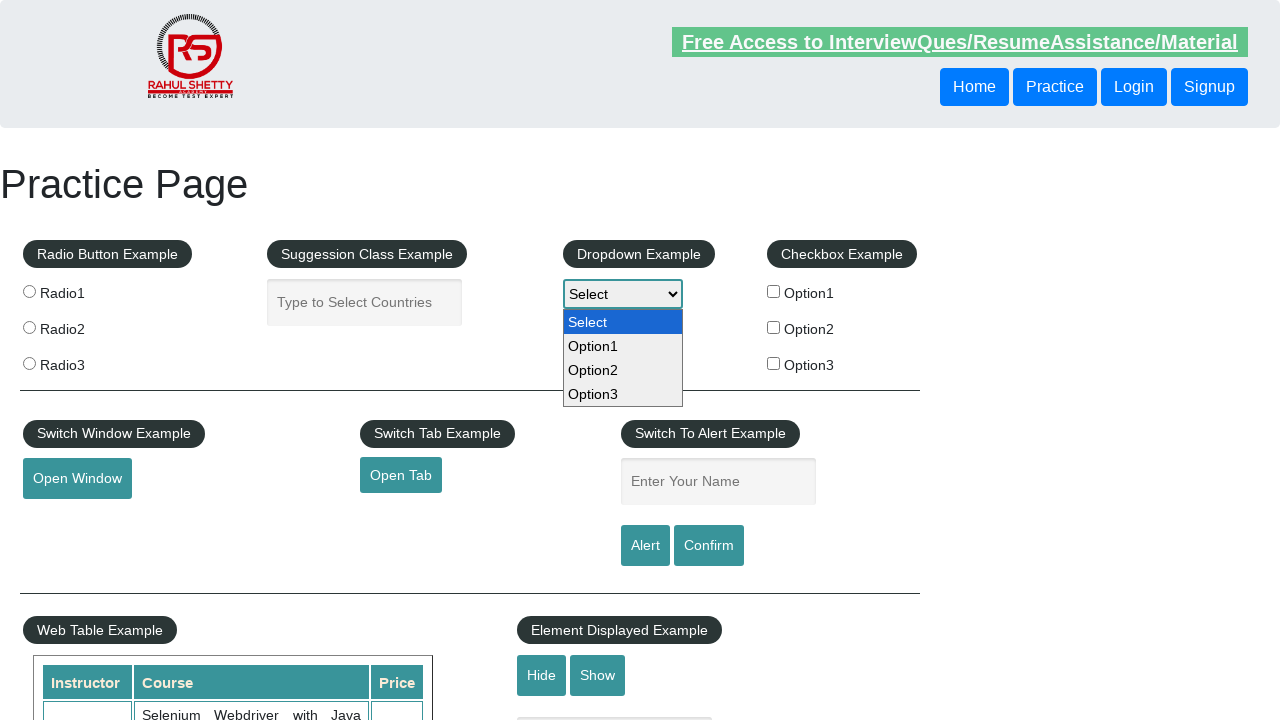